Navigates to the University of Aveiro homepage and verifies that the page title matches the expected Portuguese title "Página Inicial - Universidade de Aveiro"

Starting URL: https://www.ua.pt/

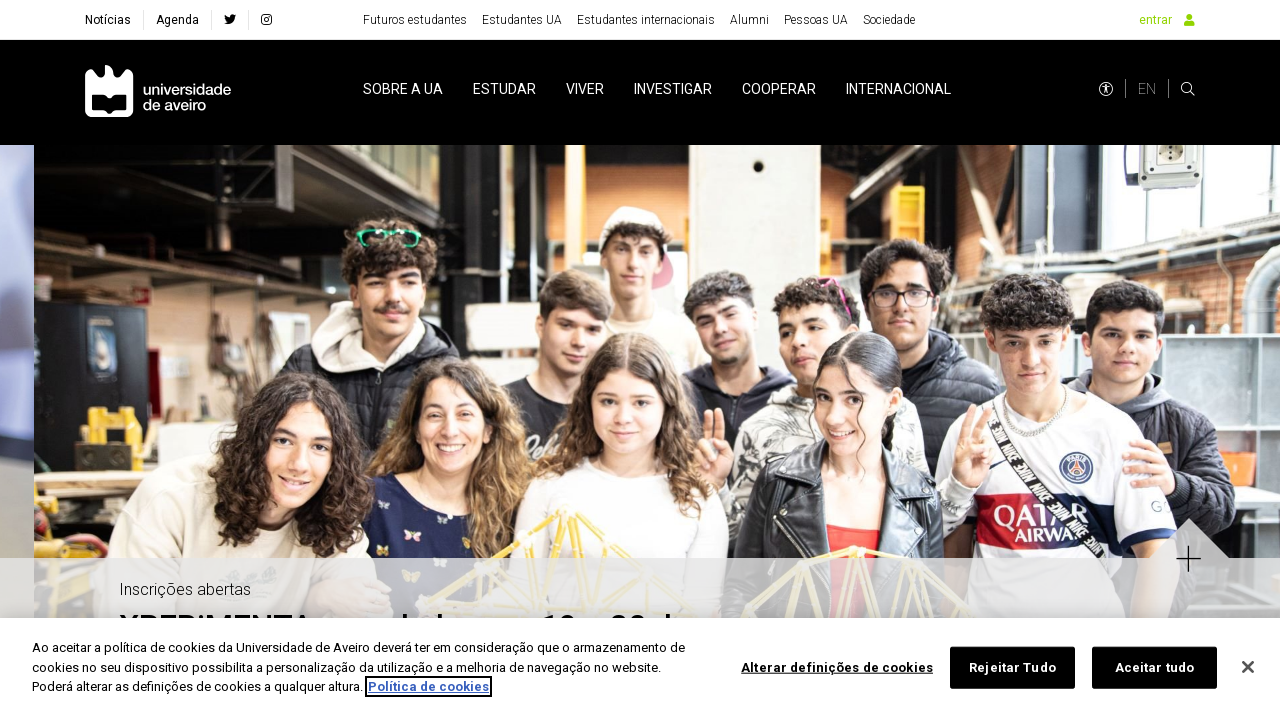

Waited for page DOM content to load
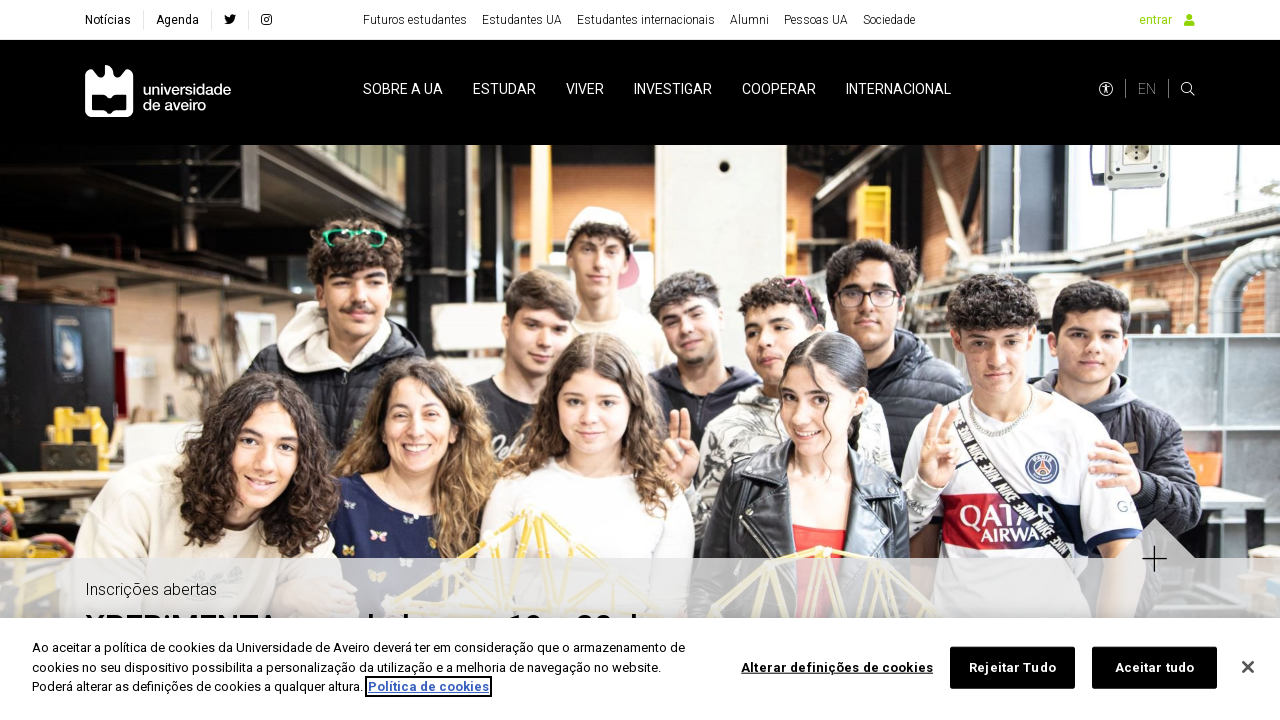

Retrieved page title
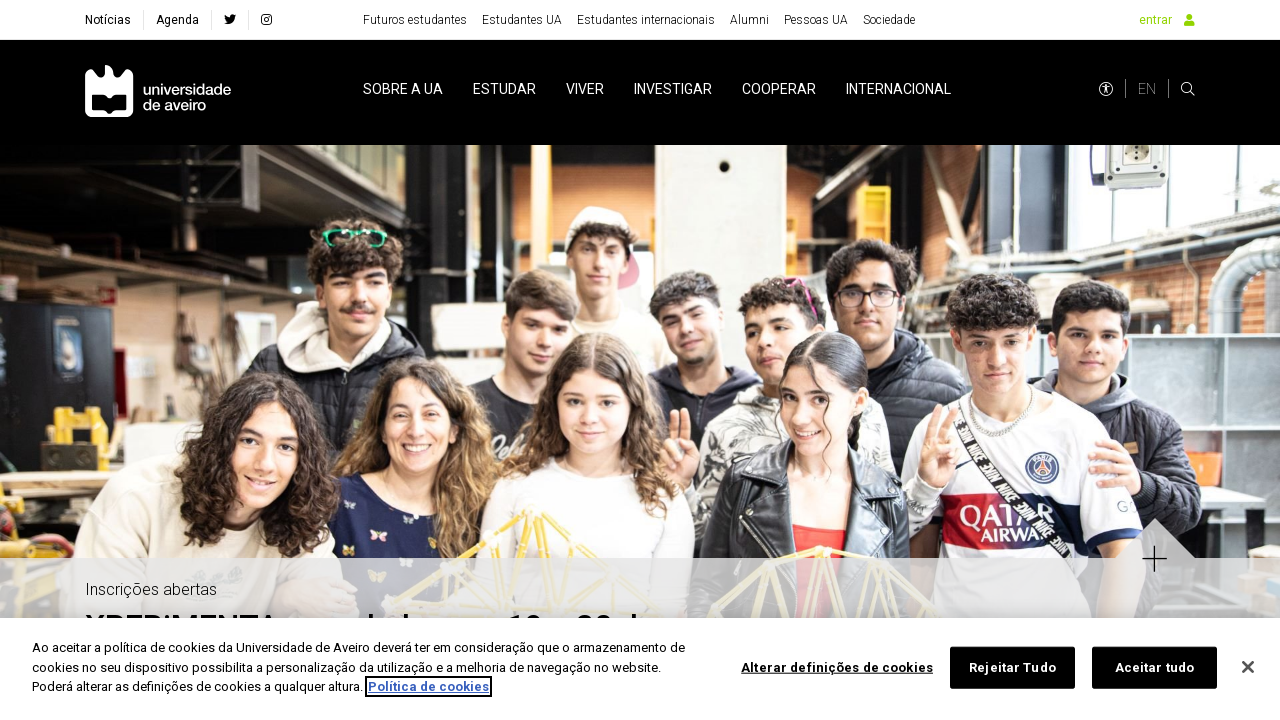

Verified page title matches expected value 'Página Inicial - Universidade de Aveiro'
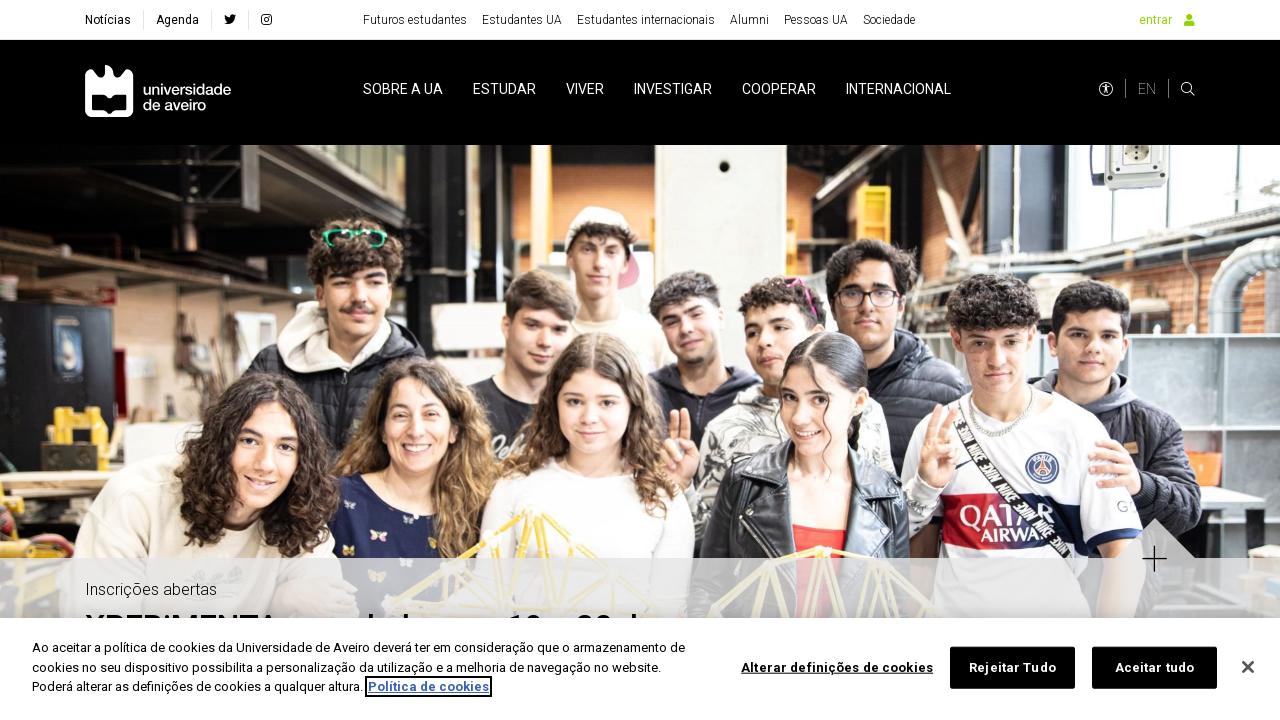

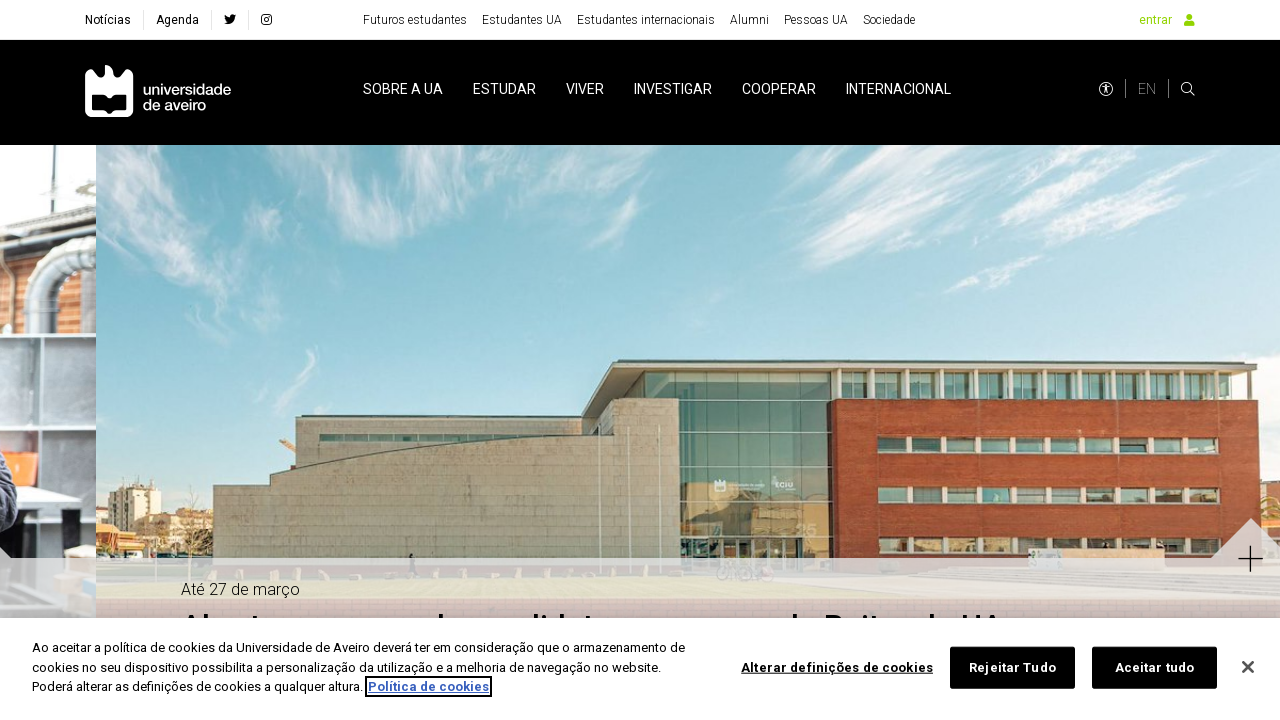